Opens the Flipkart e-commerce website homepage

Starting URL: https://www.flipkart.com

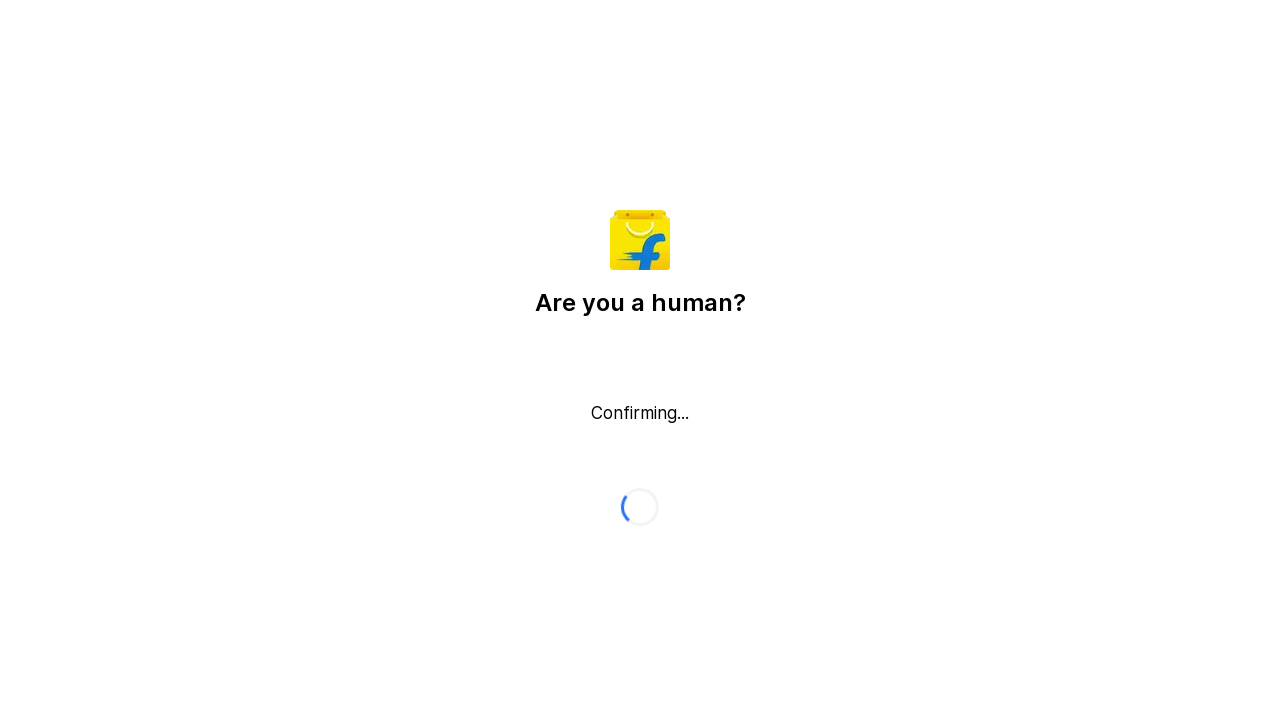

Navigated to Flipkart homepage at https://www.flipkart.com
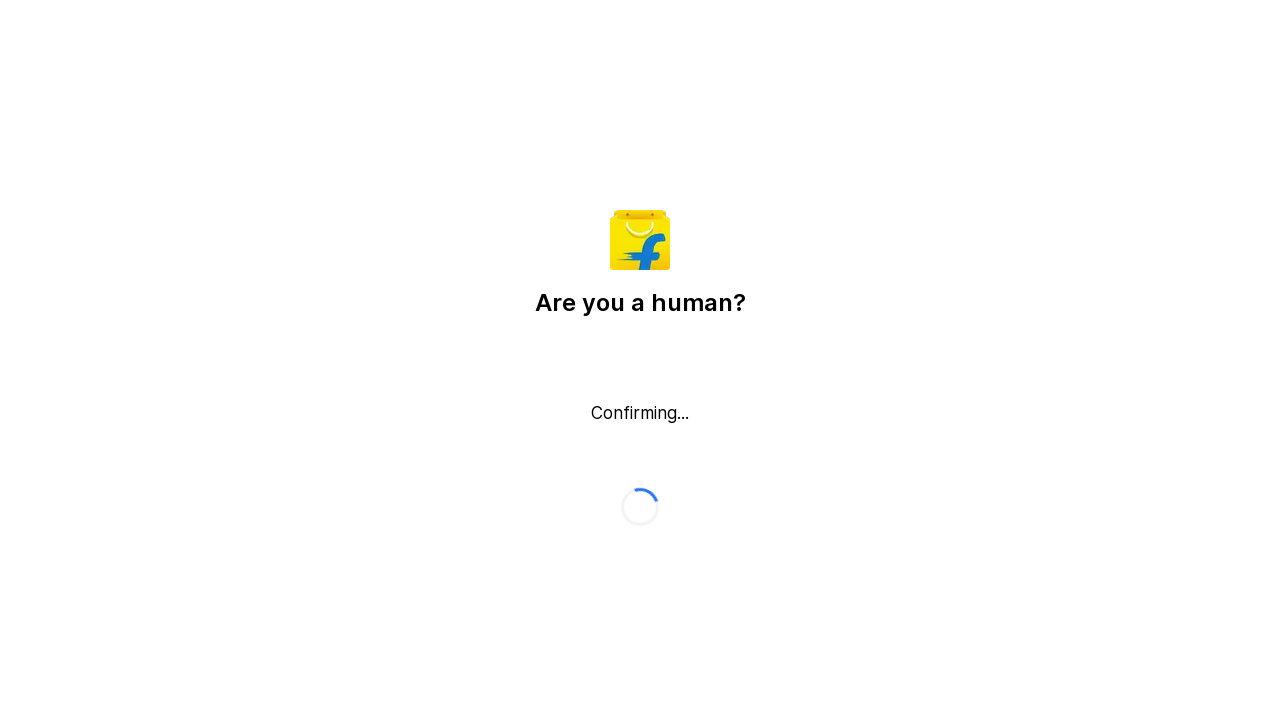

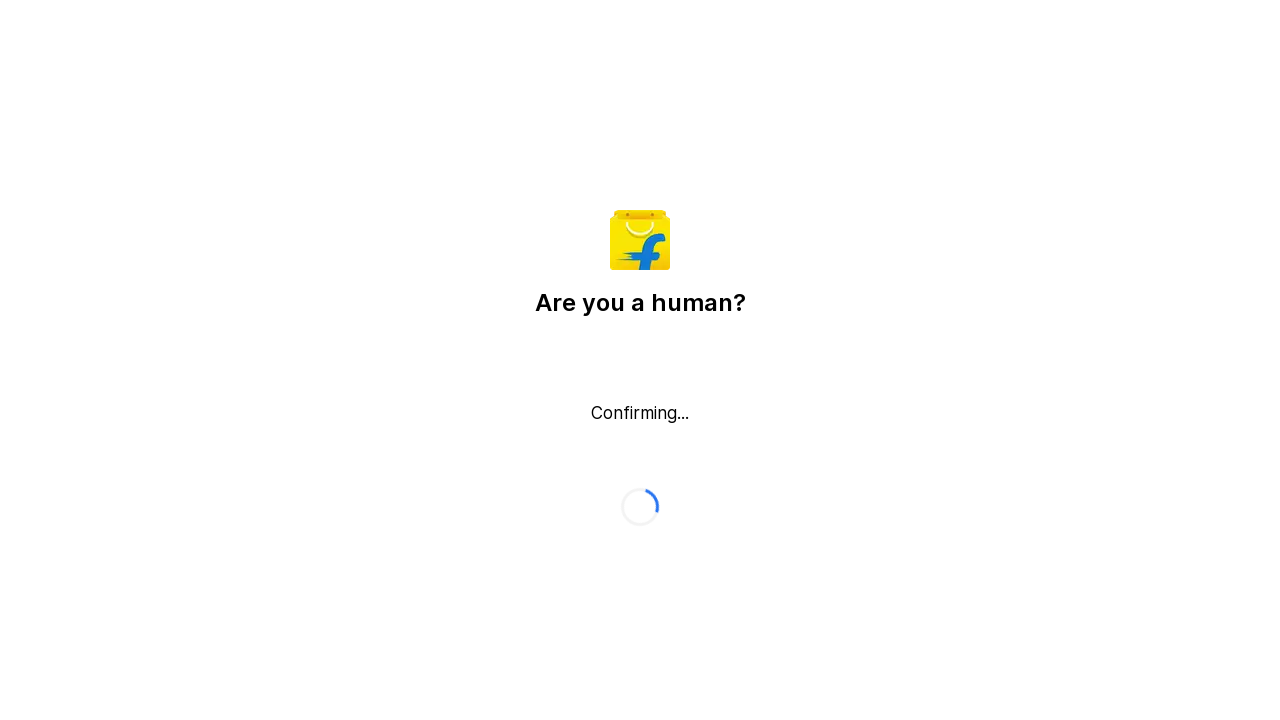